Tests drag and drop functionality on the jQuery UI droppable demo page by dragging a source element and dropping it onto a target destination element.

Starting URL: https://jqueryui.com/resources/demos/droppable/default.html

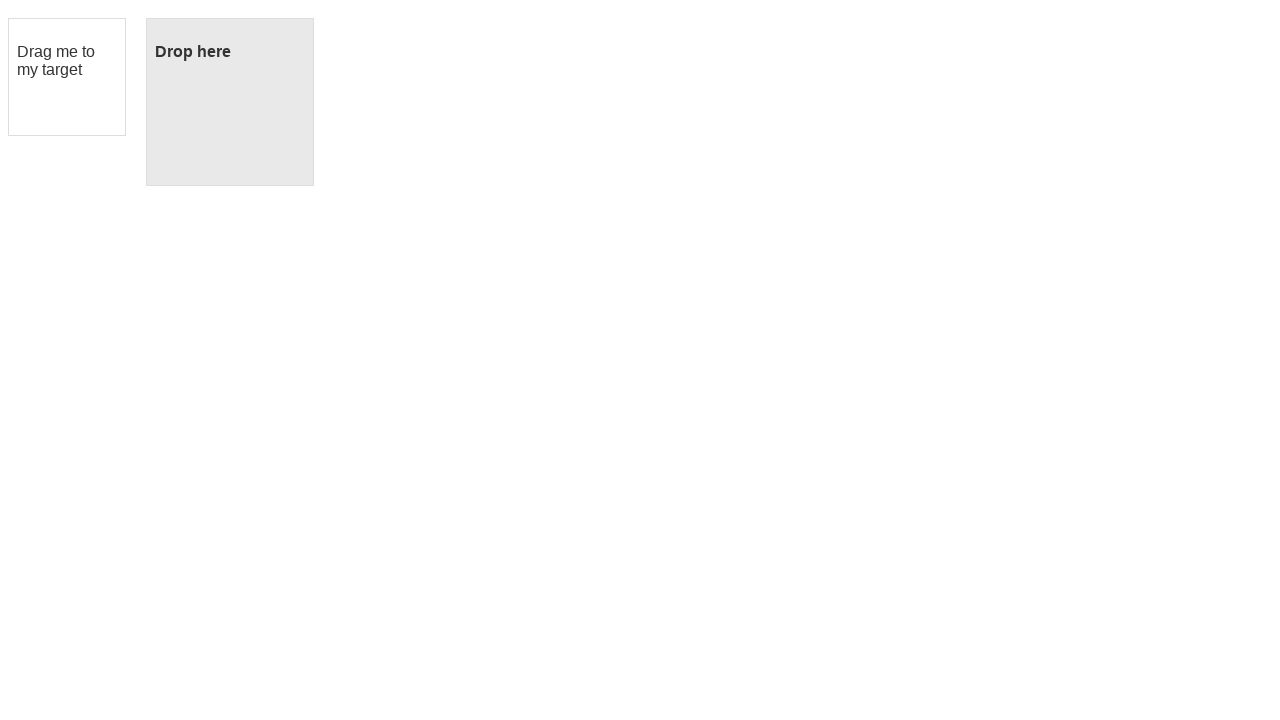

Waited for draggable element to be visible
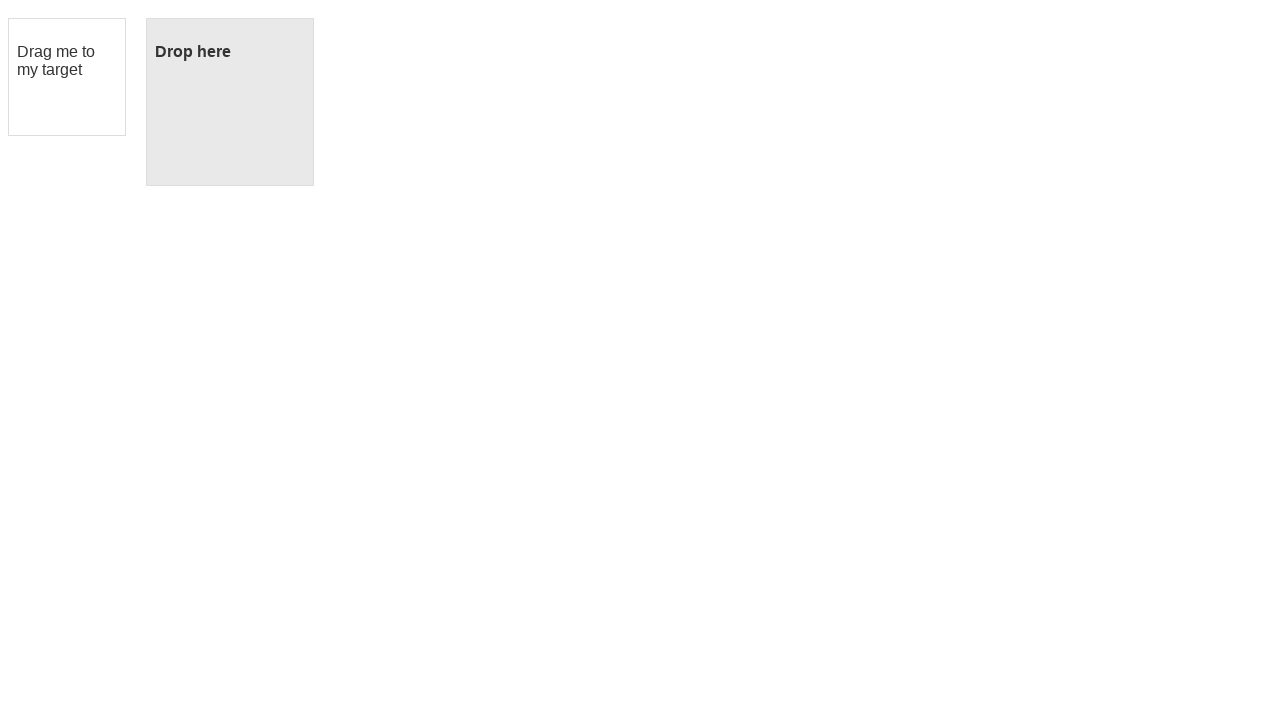

Waited for droppable element to be visible
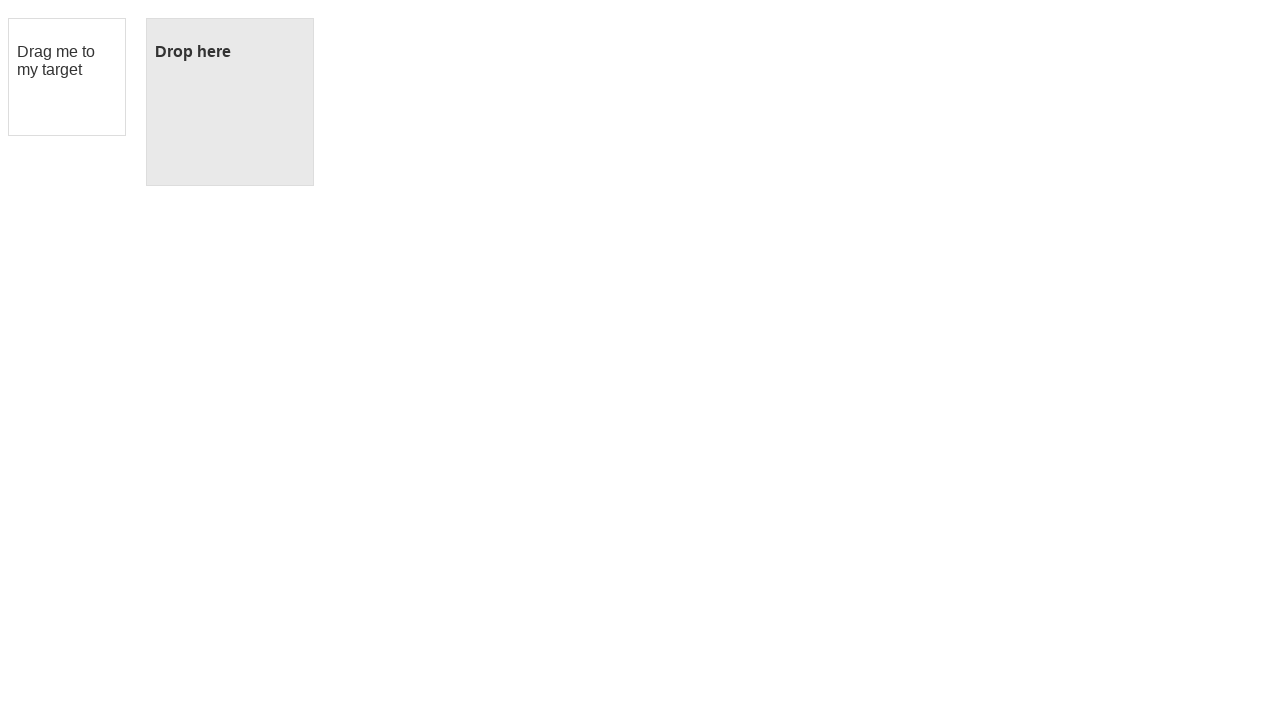

Located draggable source element
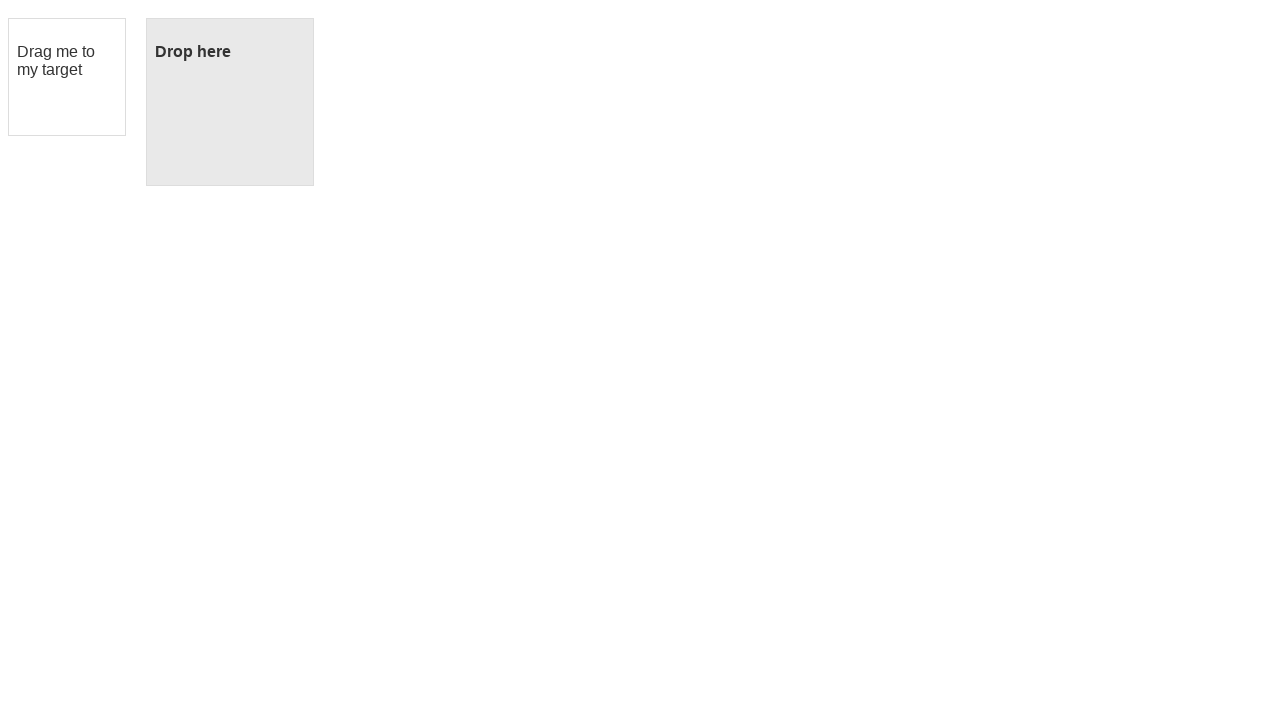

Located droppable destination element
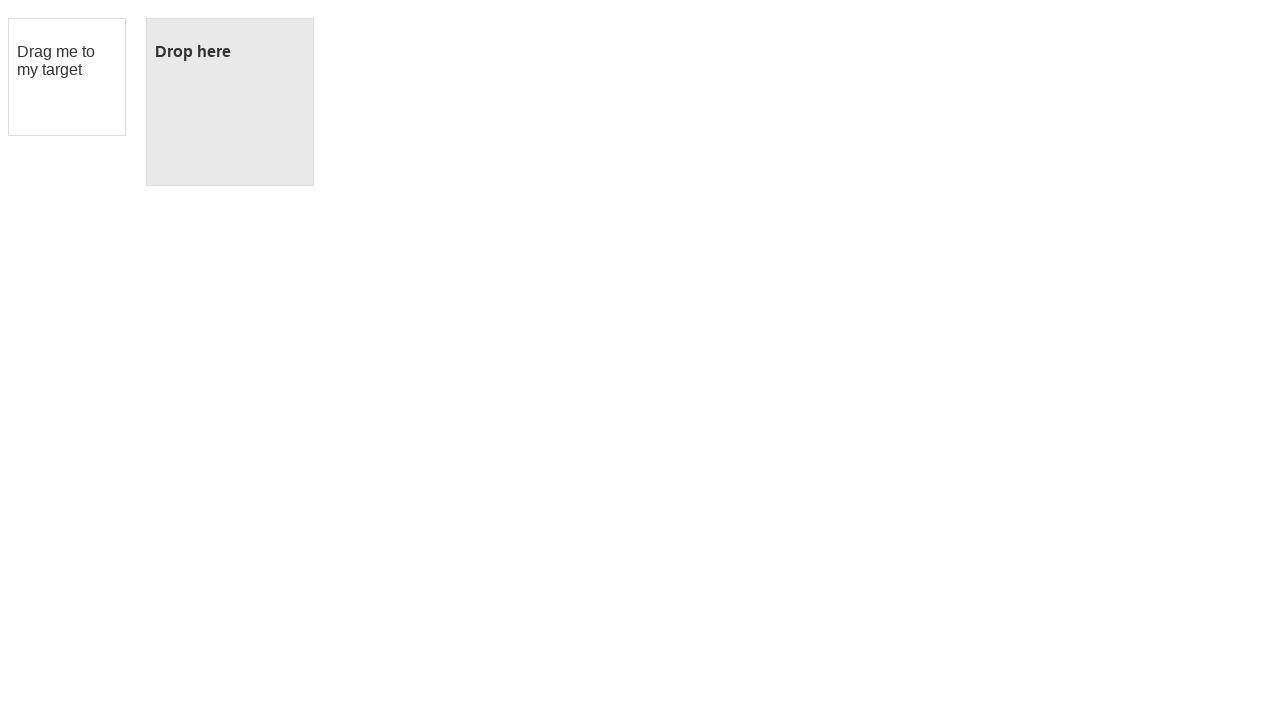

Dragged source element onto destination element at (230, 102)
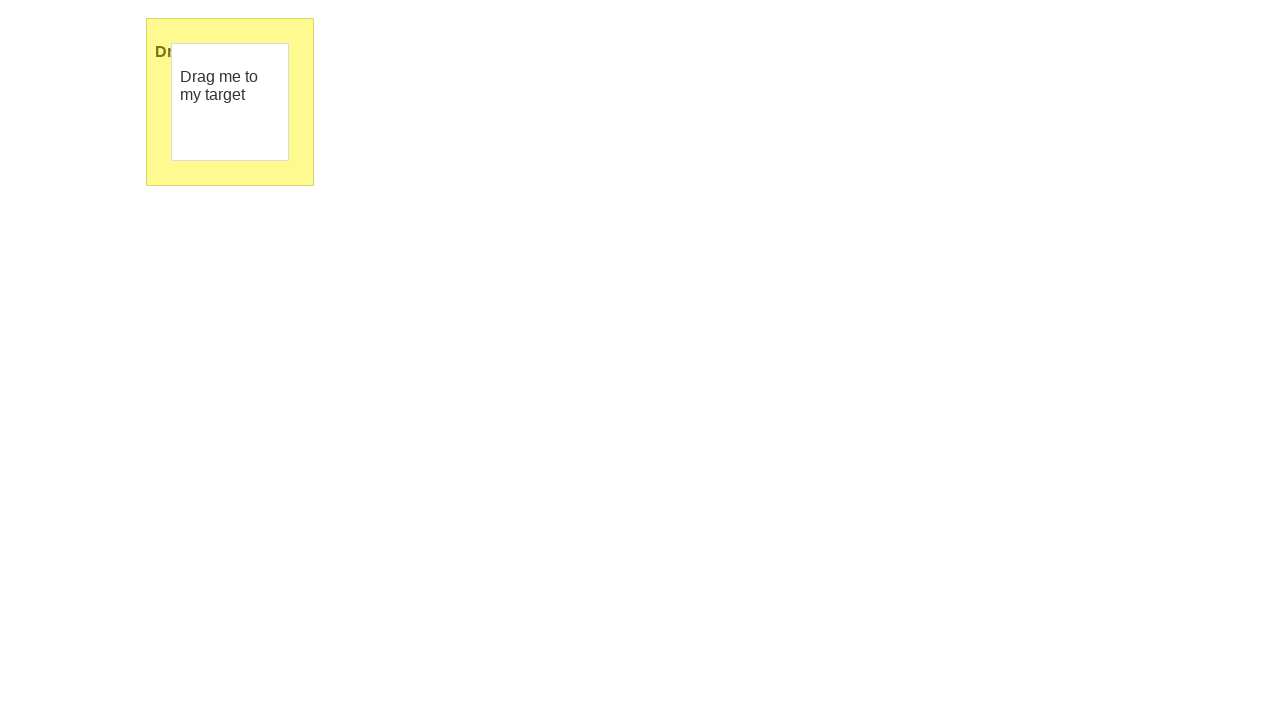

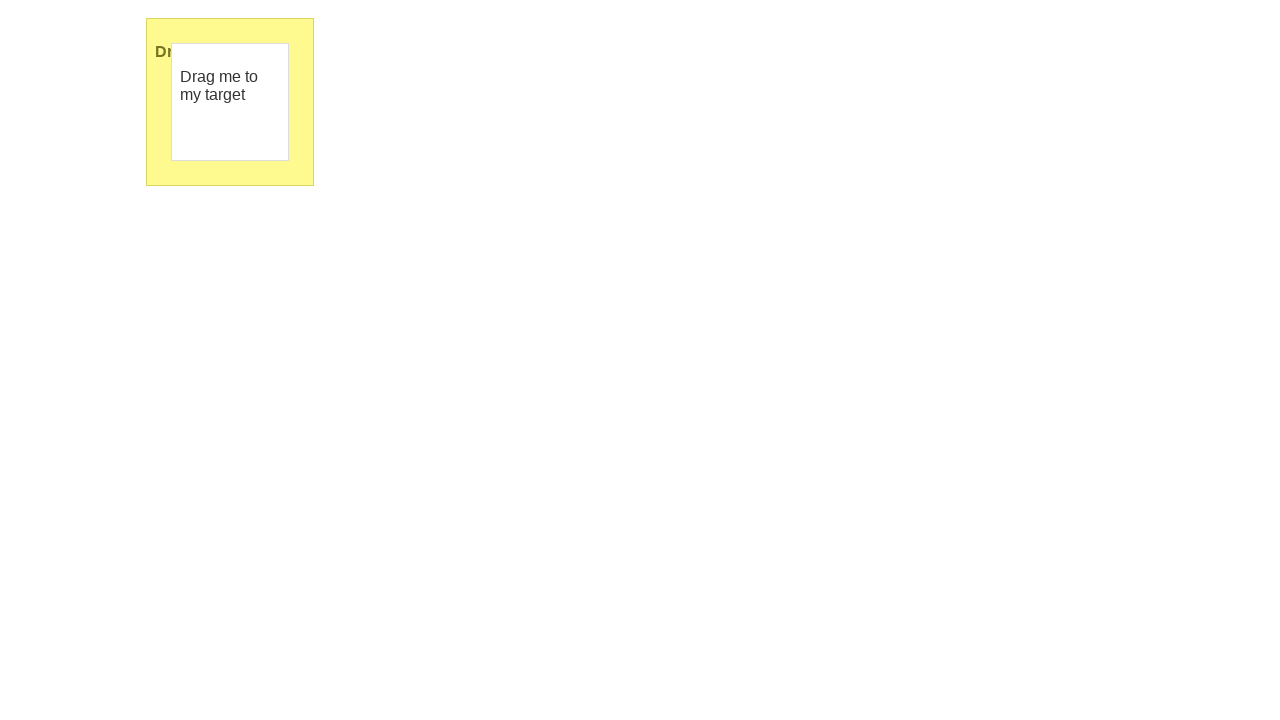